Tests opening a new tab by clicking the "Open Tab" link, switching to the new tab, and verifying the page title matches the expected value

Starting URL: https://rahulshettyacademy.com/AutomationPractice/

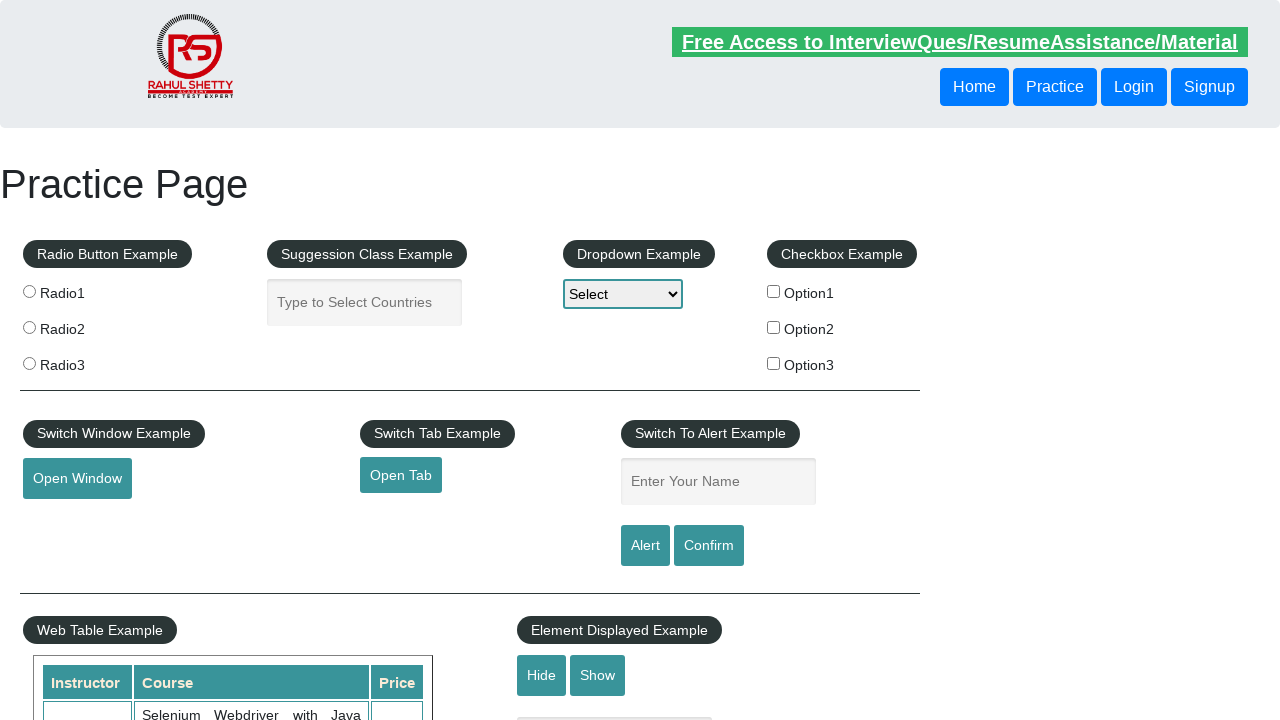

Clicked 'Open Tab' link to open a new tab at (401, 475) on xpath=//a[text()='Open Tab']
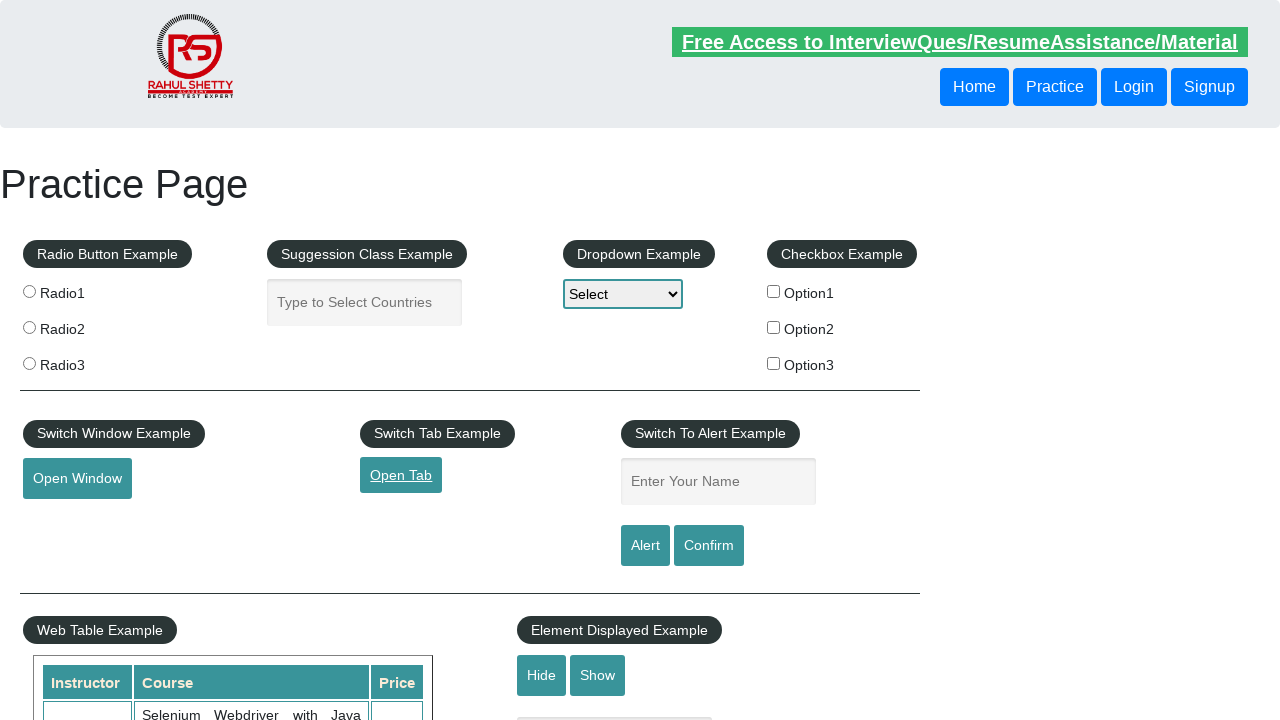

New tab opened and captured
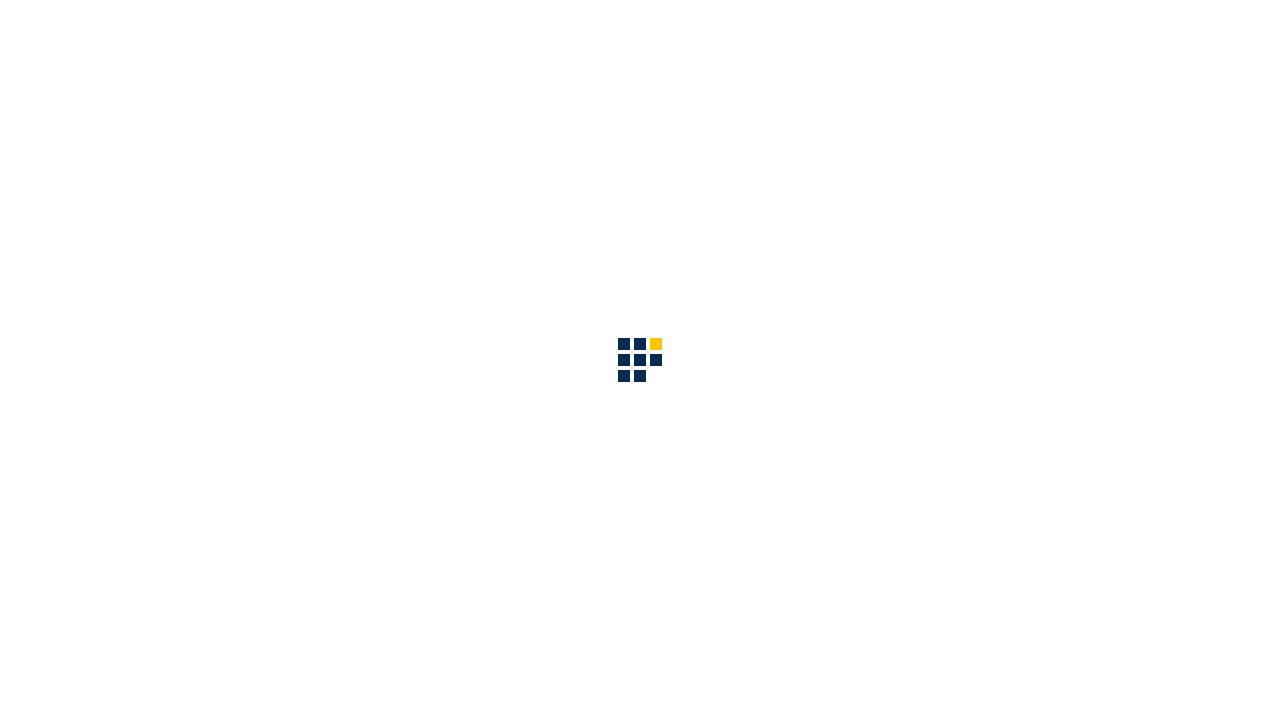

New tab page fully loaded
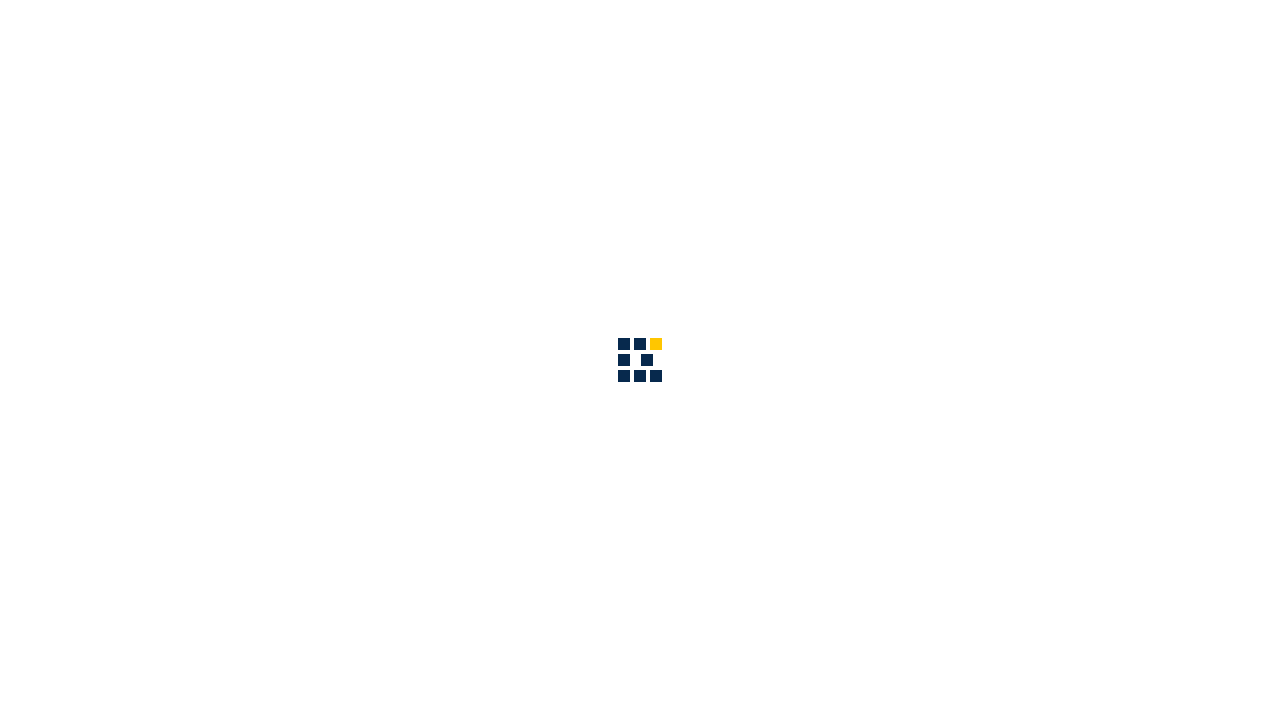

Retrieved new tab page title: 'QAClick Academy - A Testing Academy to Learn, Earn and Shine'
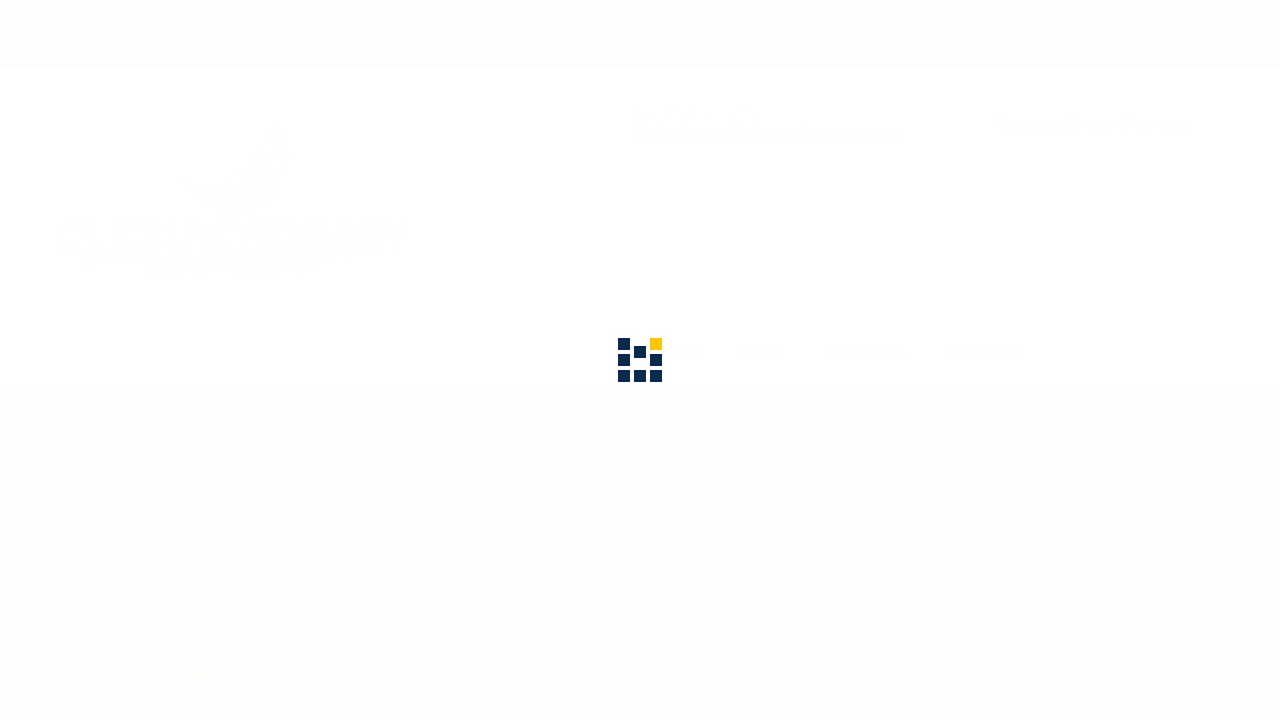

Test failed - expected title 'Rahul Shetty Academy' but got 'QAClick Academy - A Testing Academy to Learn, Earn and Shine'
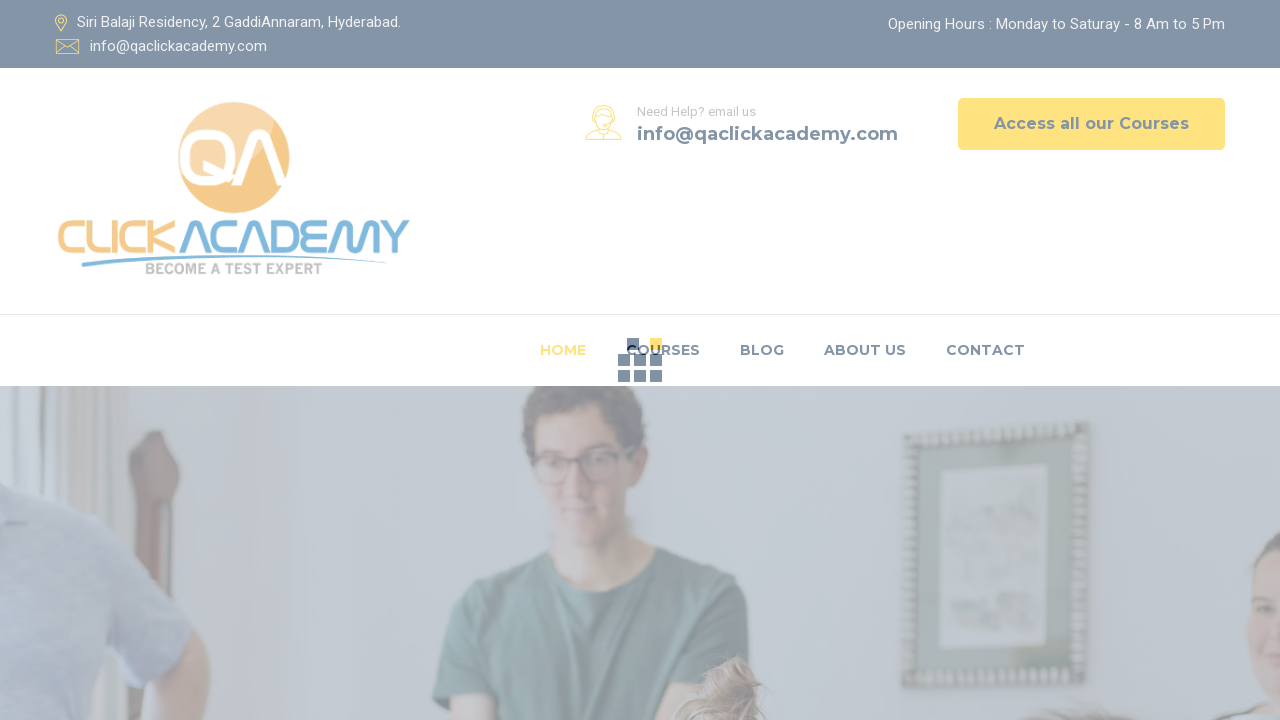

Closed the new tab
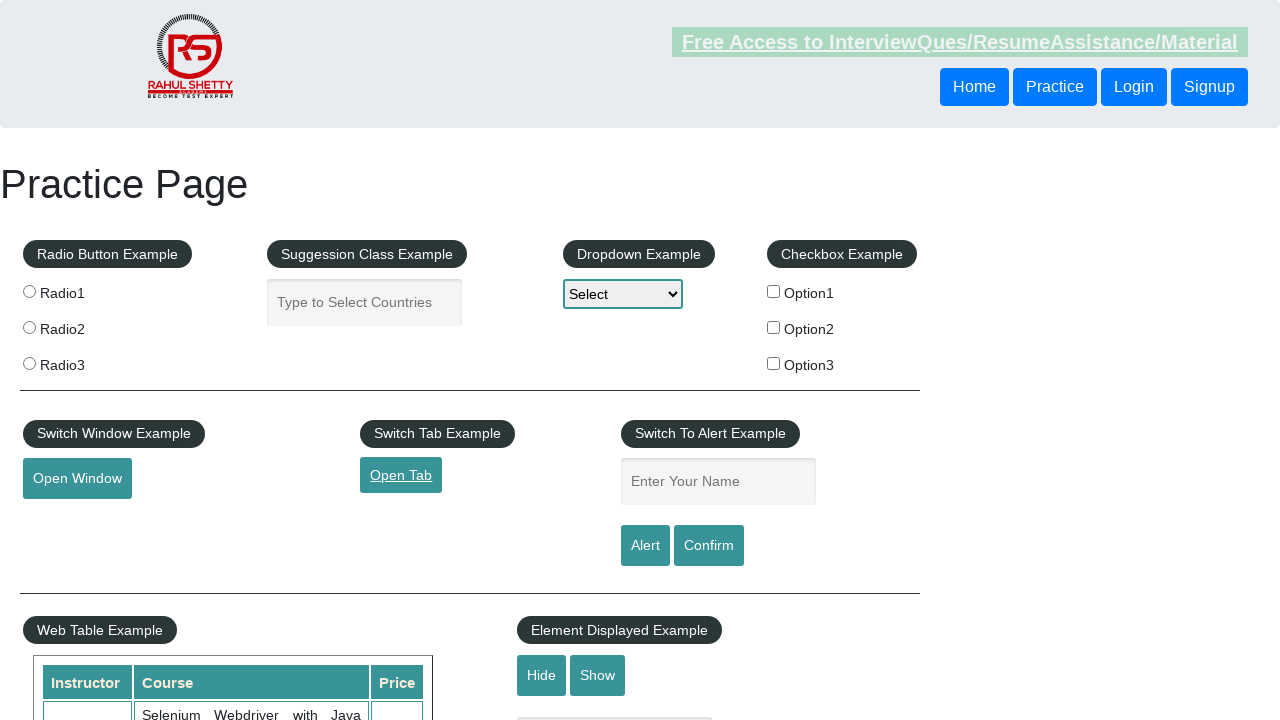

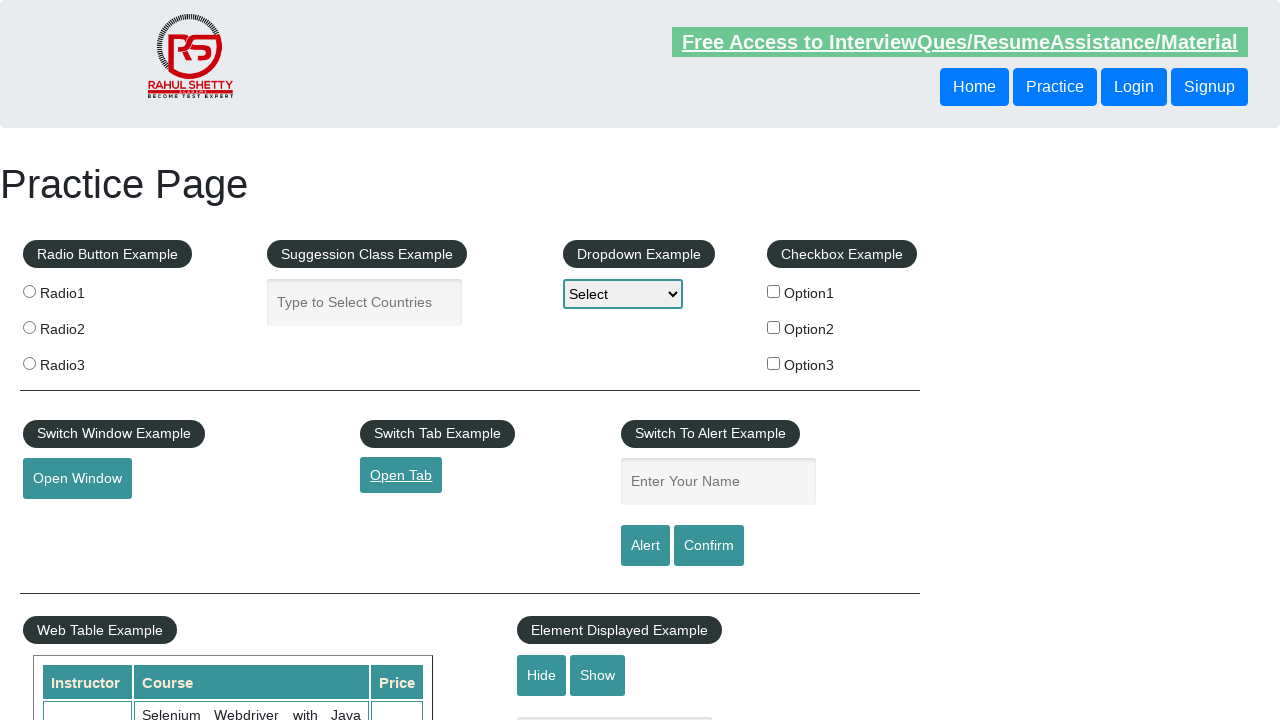